Tests jQuery UI slider functionality by dragging the slider handle to a new position

Starting URL: https://jqueryui.com/slider/

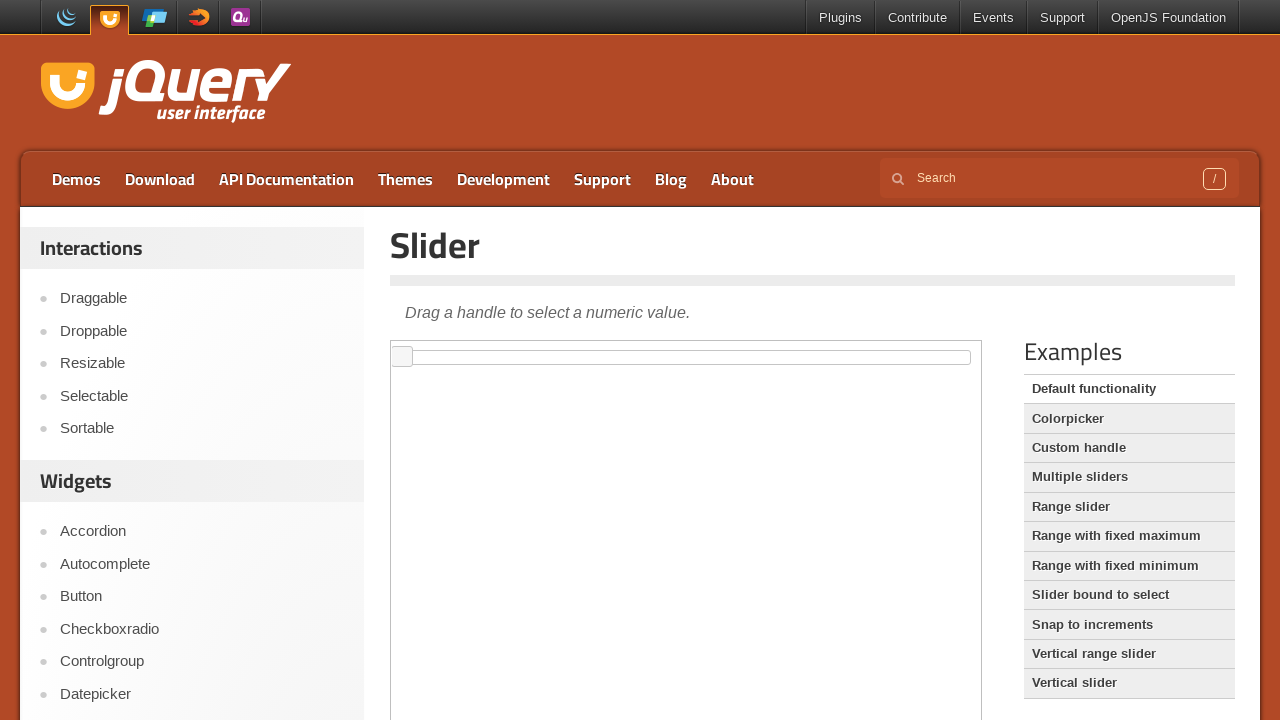

Waited for iframe to load
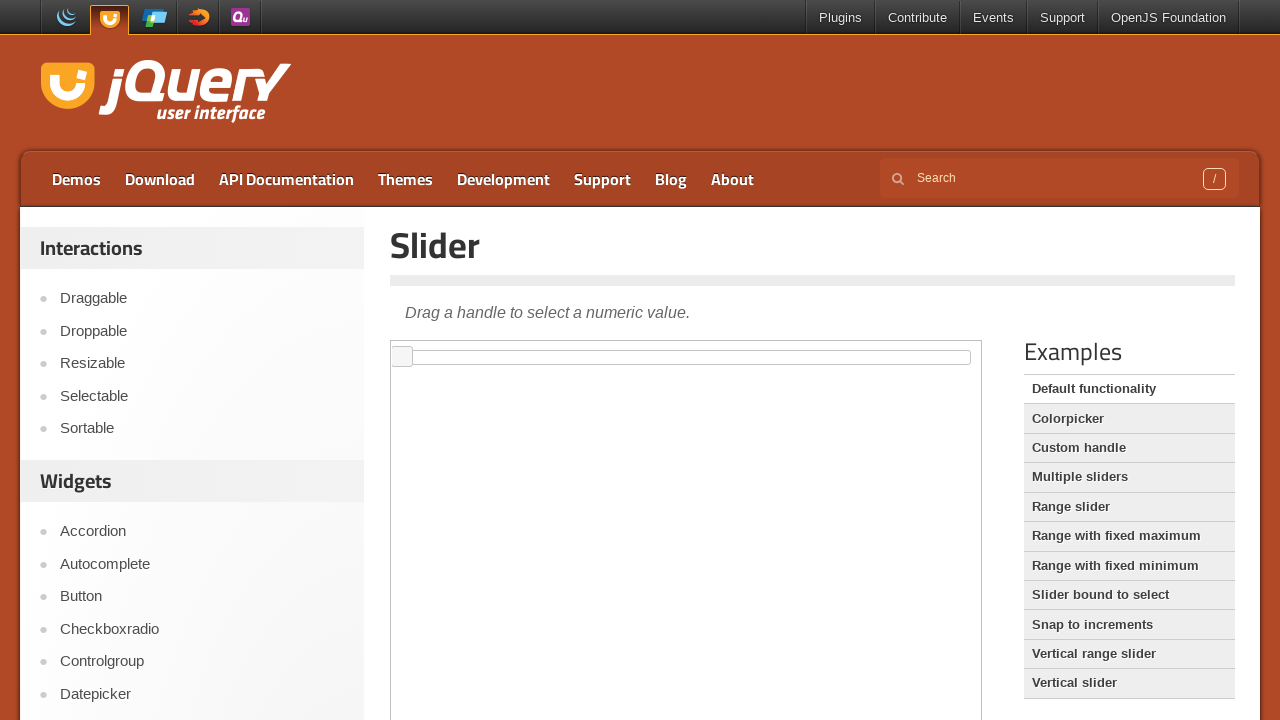

Located and switched to the first iframe containing the slider
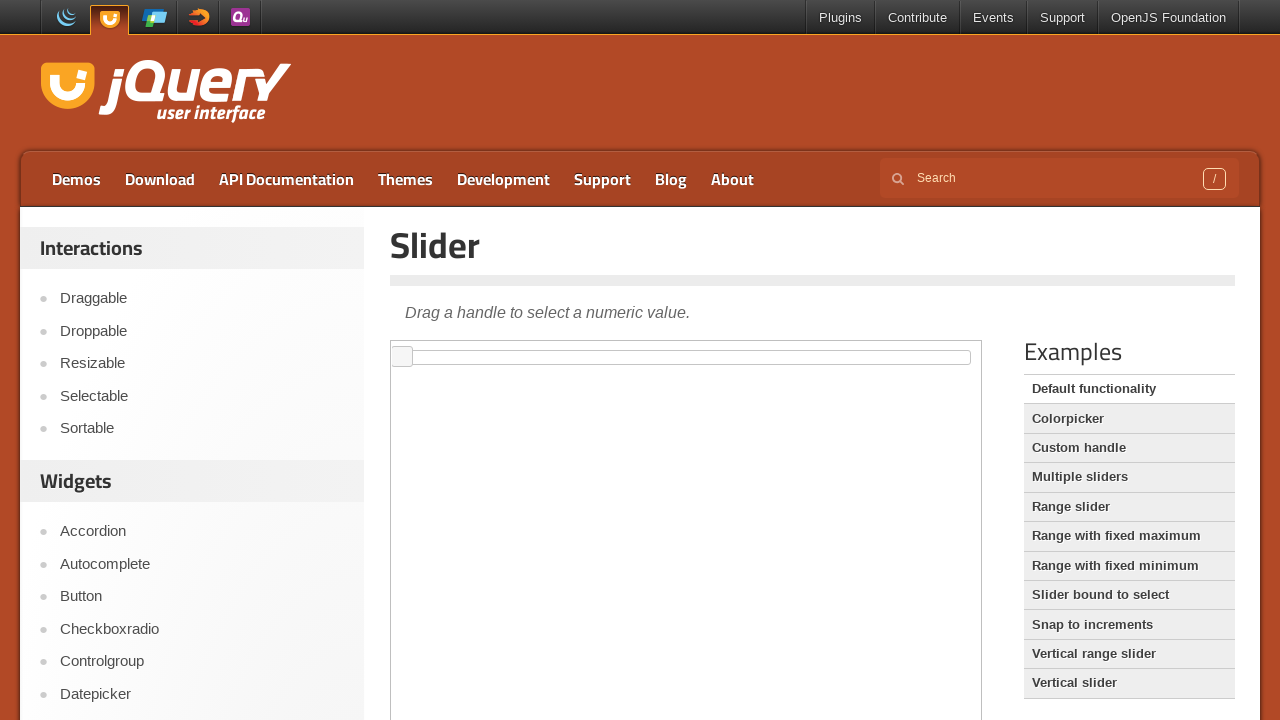

Located the jQuery UI slider handle element
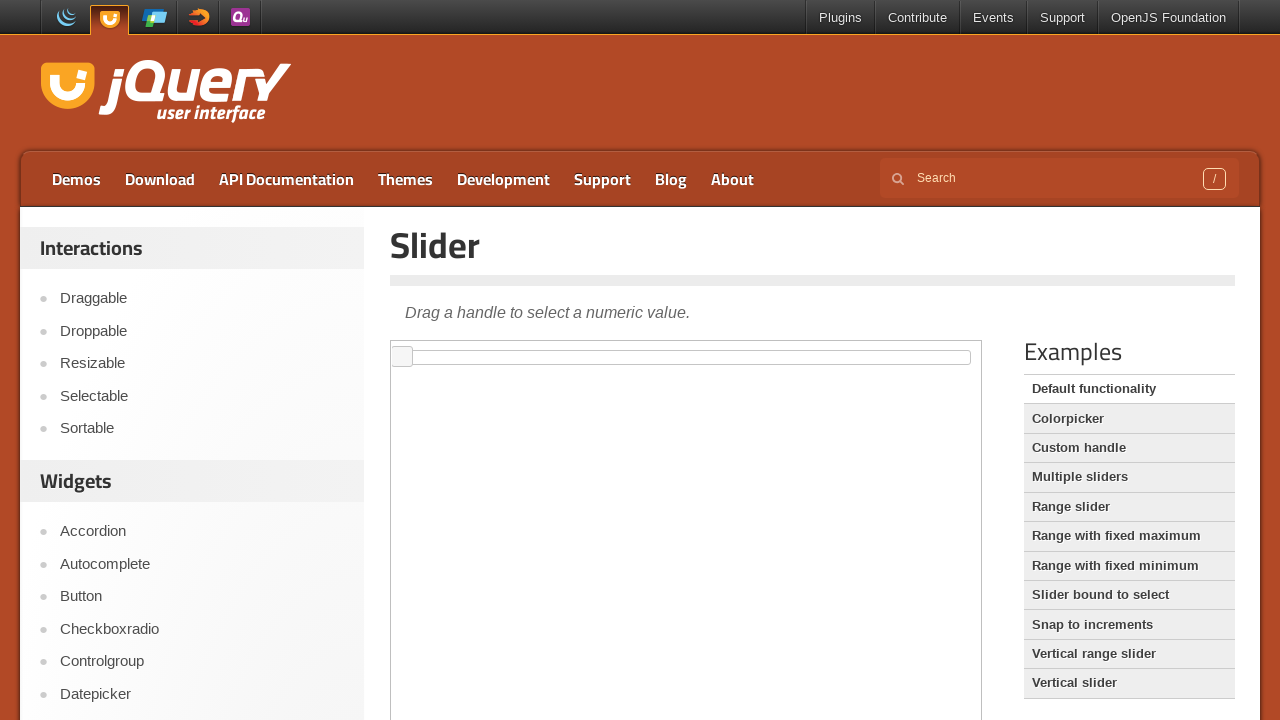

Dragged slider handle 100 pixels to the right at (493, 347)
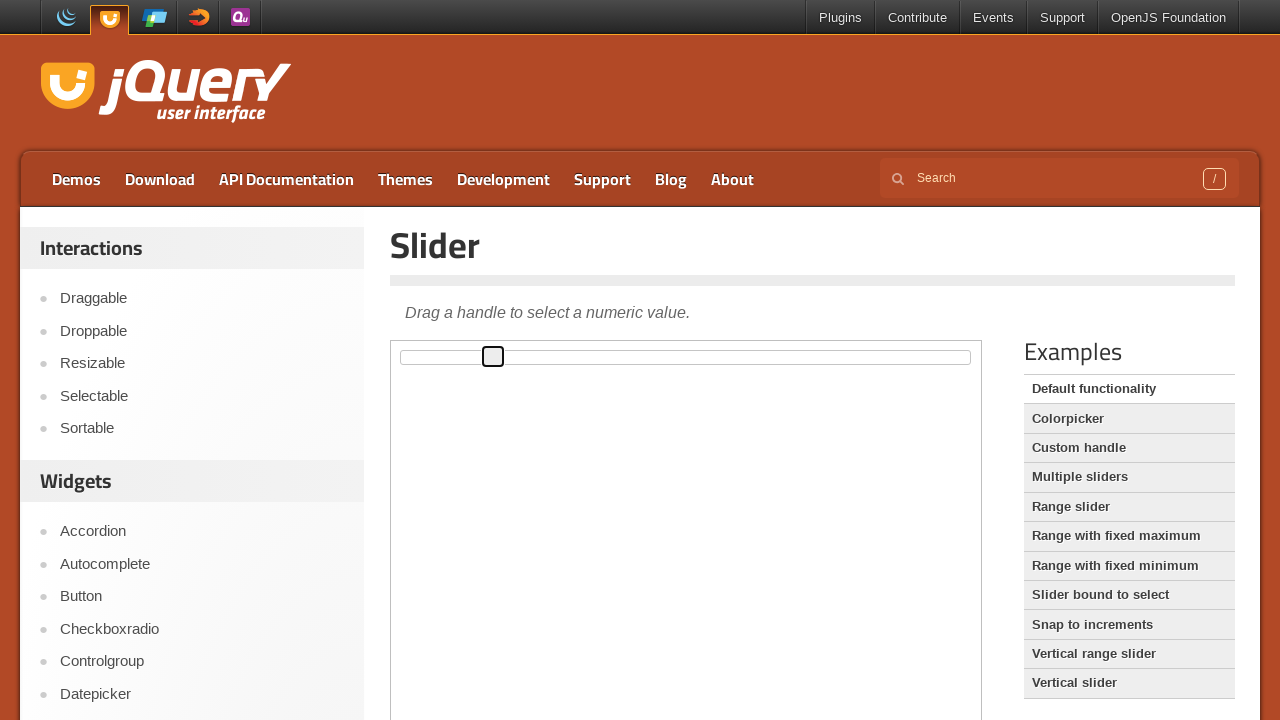

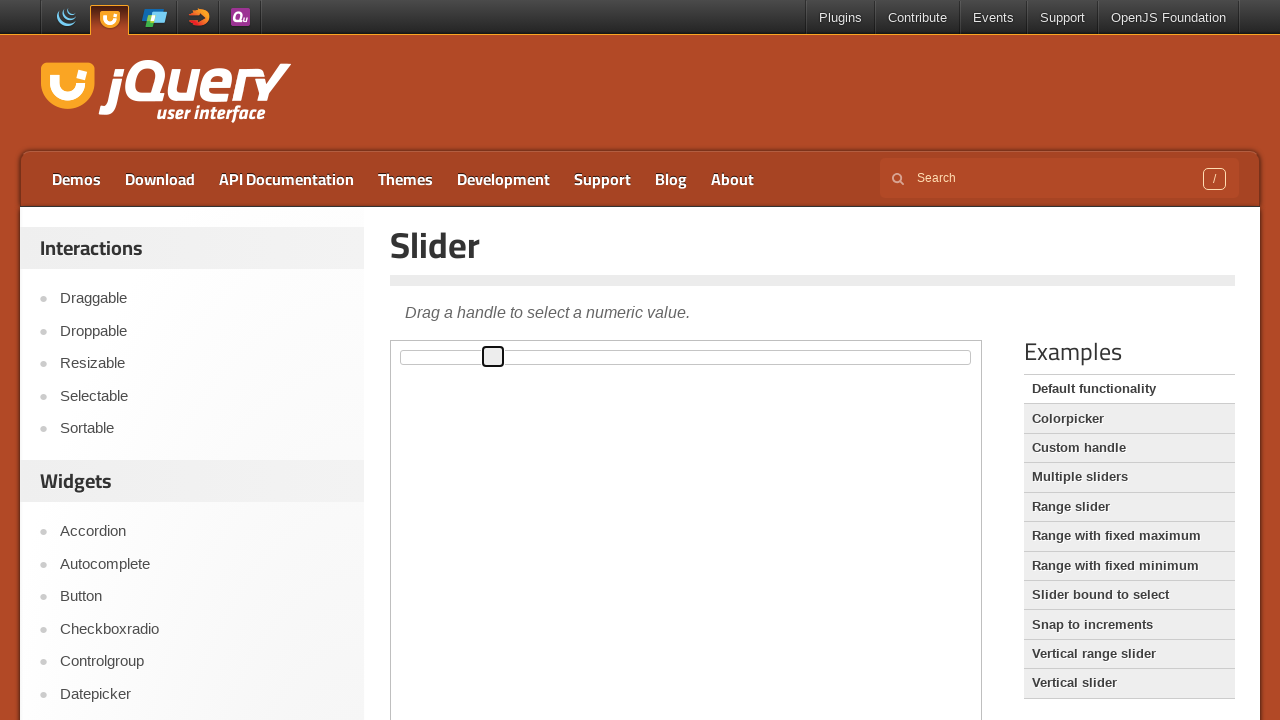